Tests form elements on DemoQA by filling out a text box form with personal information, submitting it, and then selecting a radio button option

Starting URL: https://demoqa.com/

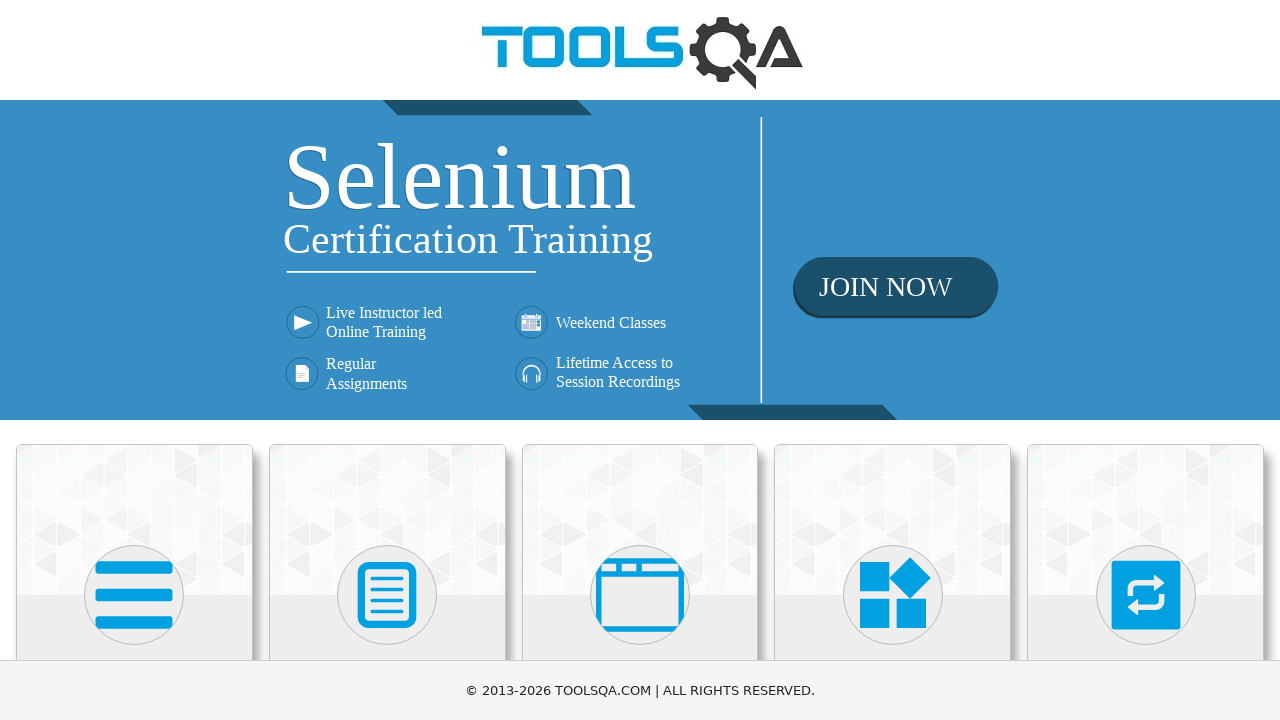

Clicked on Elements card at (134, 360) on xpath=//h5[text()='Elements']
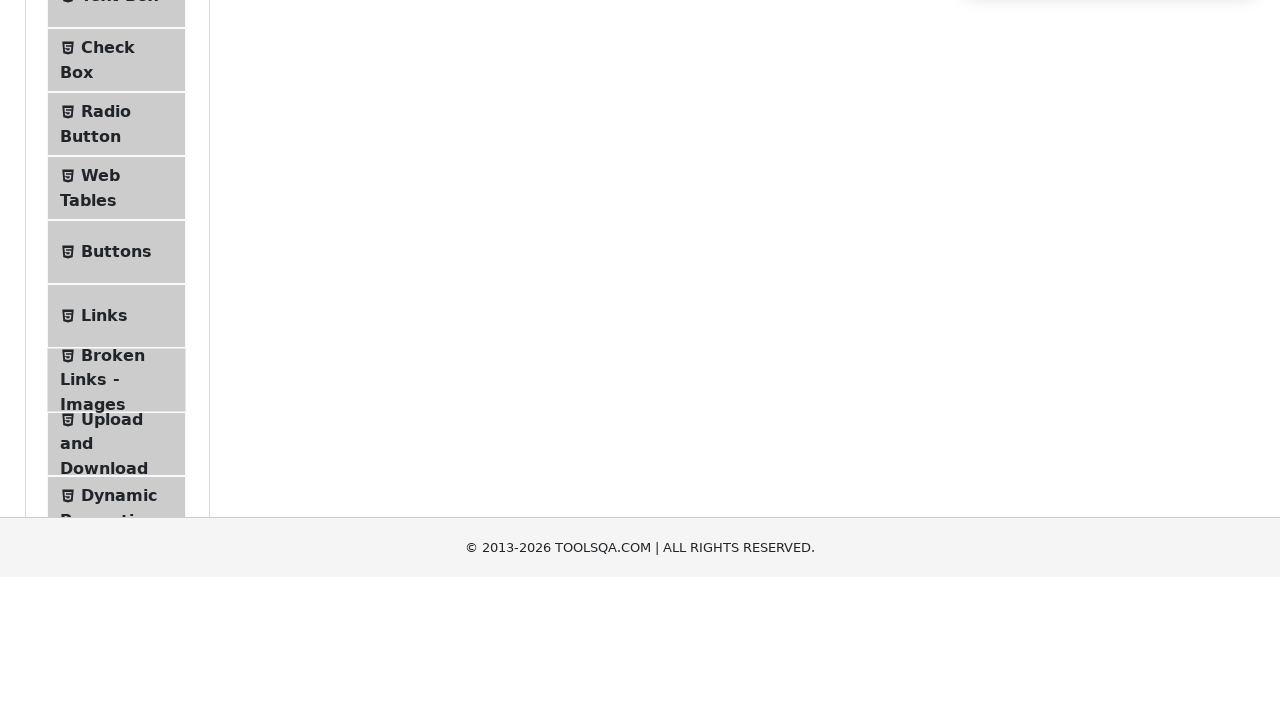

Clicked on Text Box menu item at (119, 261) on xpath=//span[text()='Text Box']
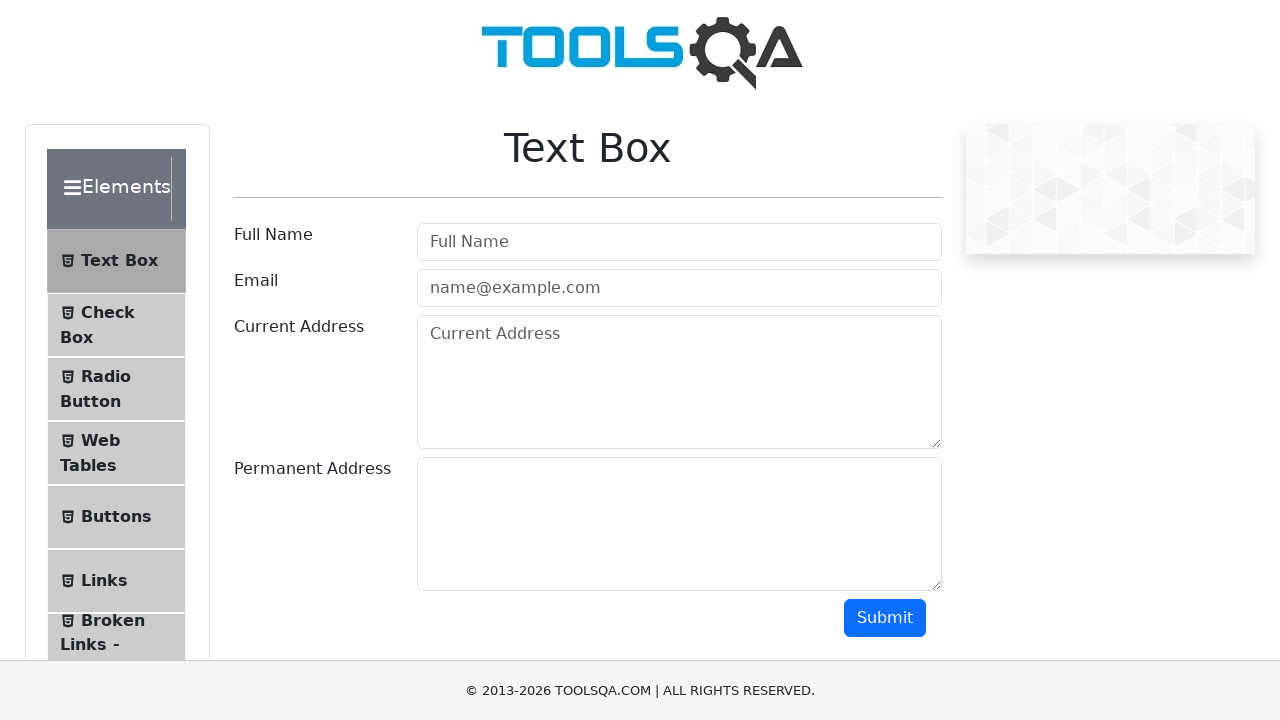

Filled userName field with 'John Snow' on #userName
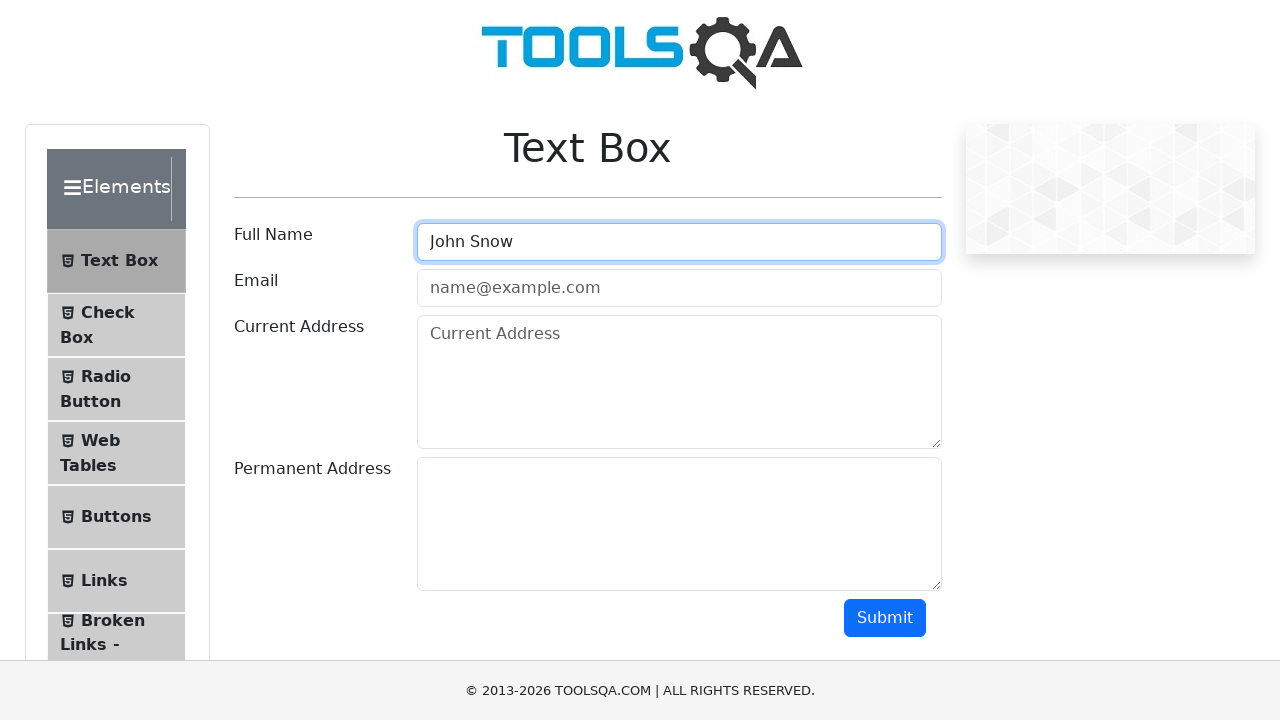

Filled userEmail field with 'johnsnow@gmail.com' on #userEmail
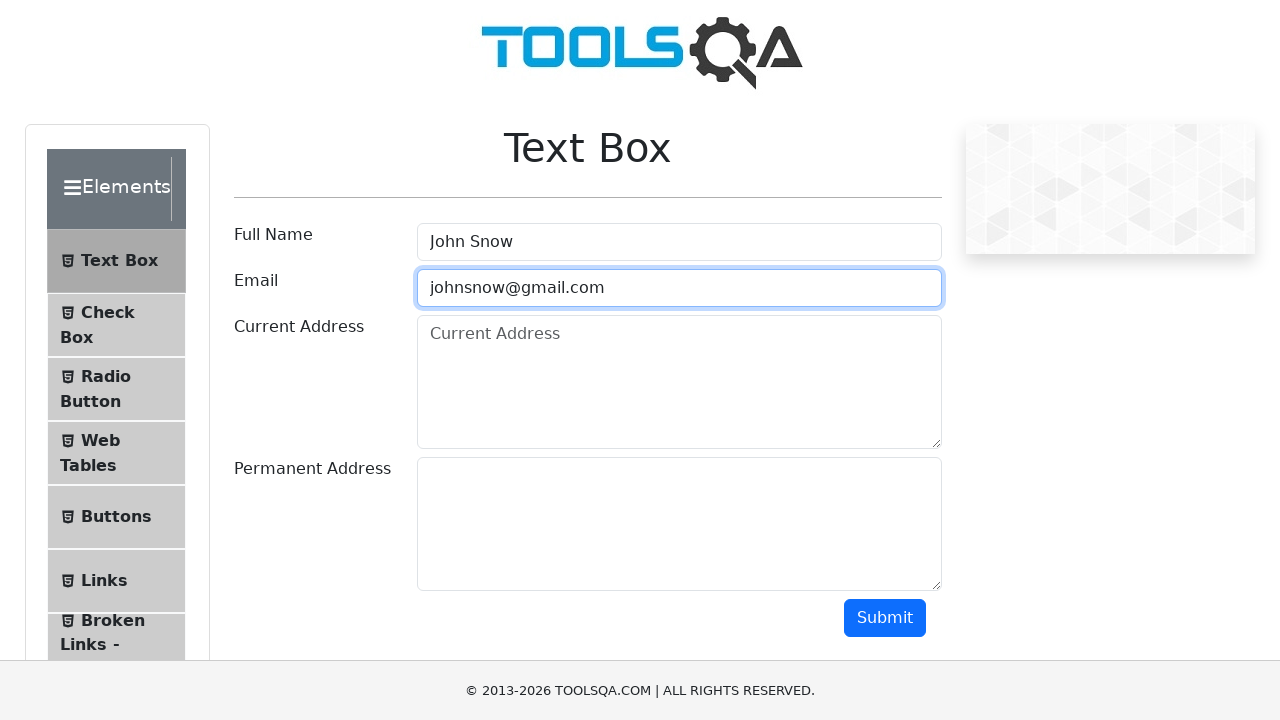

Filled currentAddress field with '101 Indira Society Delhi' on #currentAddress
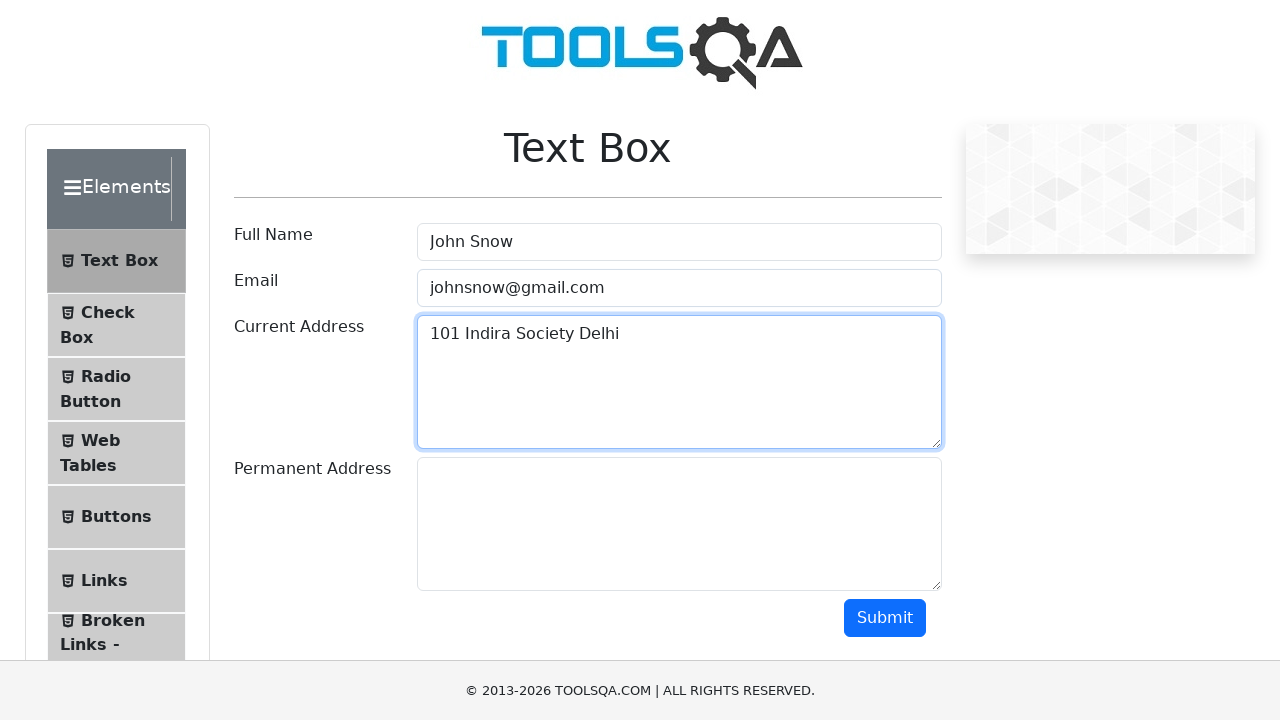

Filled permanentAddress field with '509 Gandhi Society Pune' on #permanentAddress
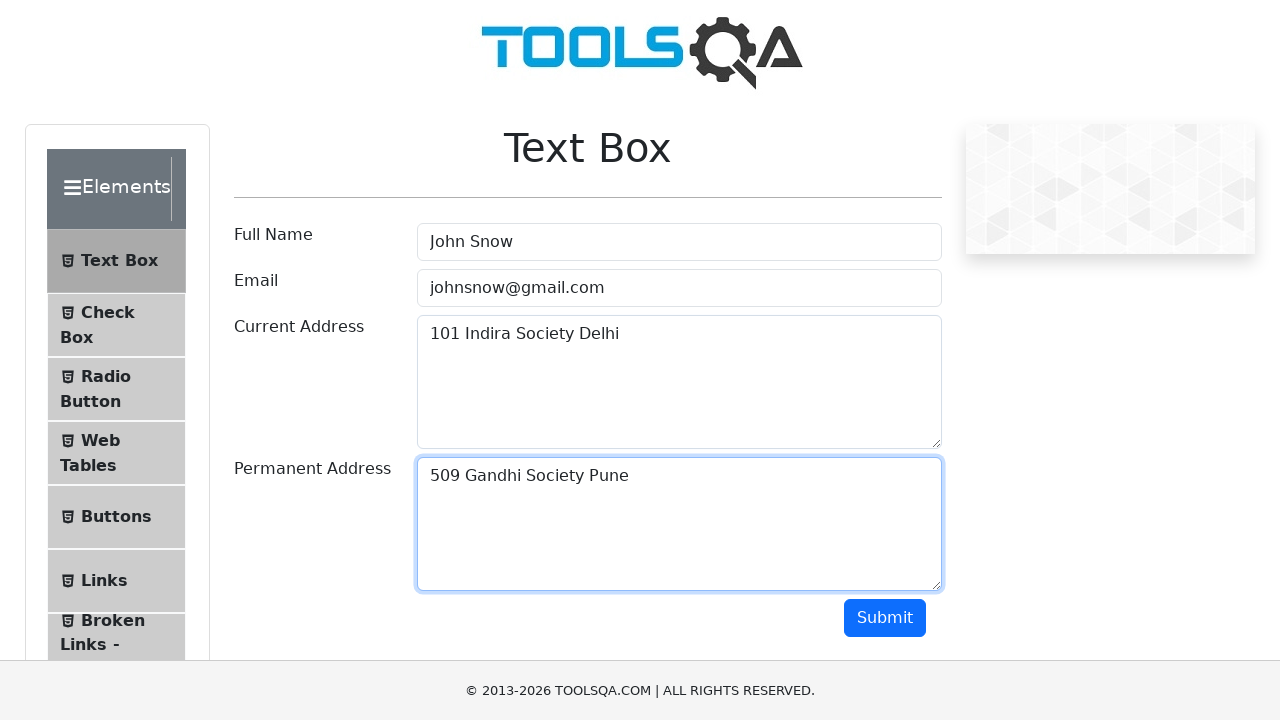

Clicked submit button to submit the text box form at (885, 618) on #submit
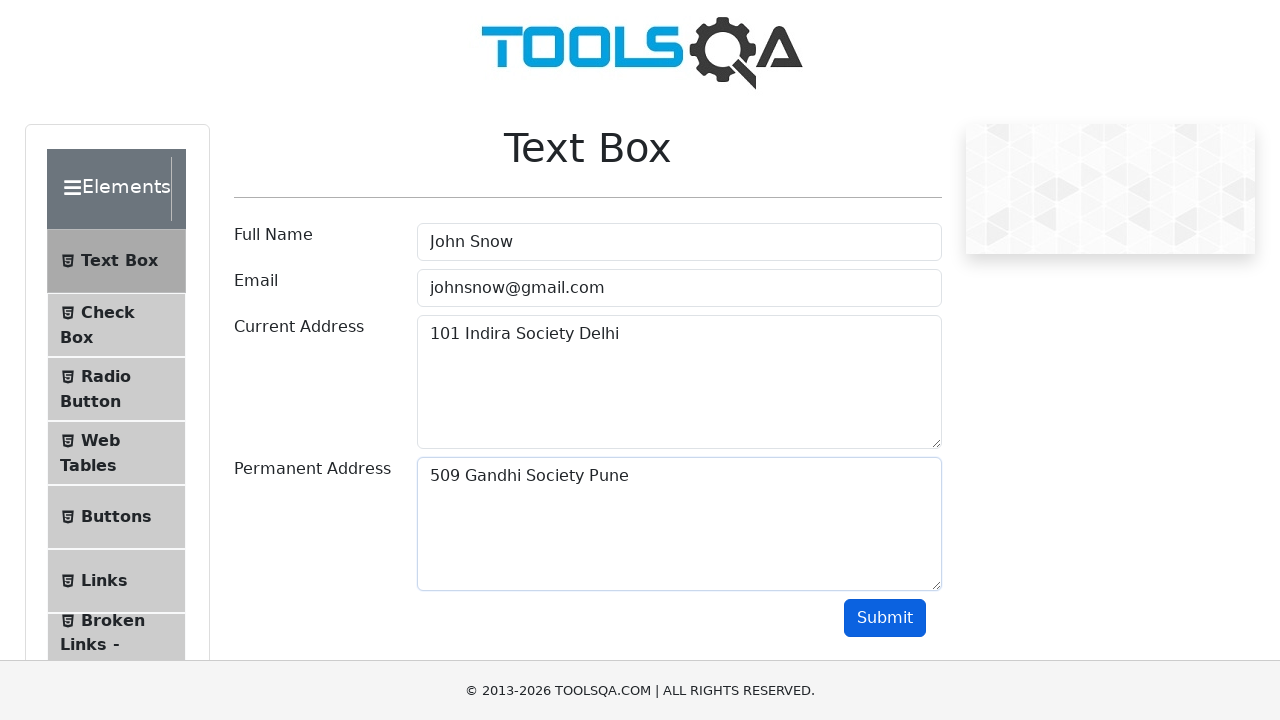

Form submission output appeared with name field
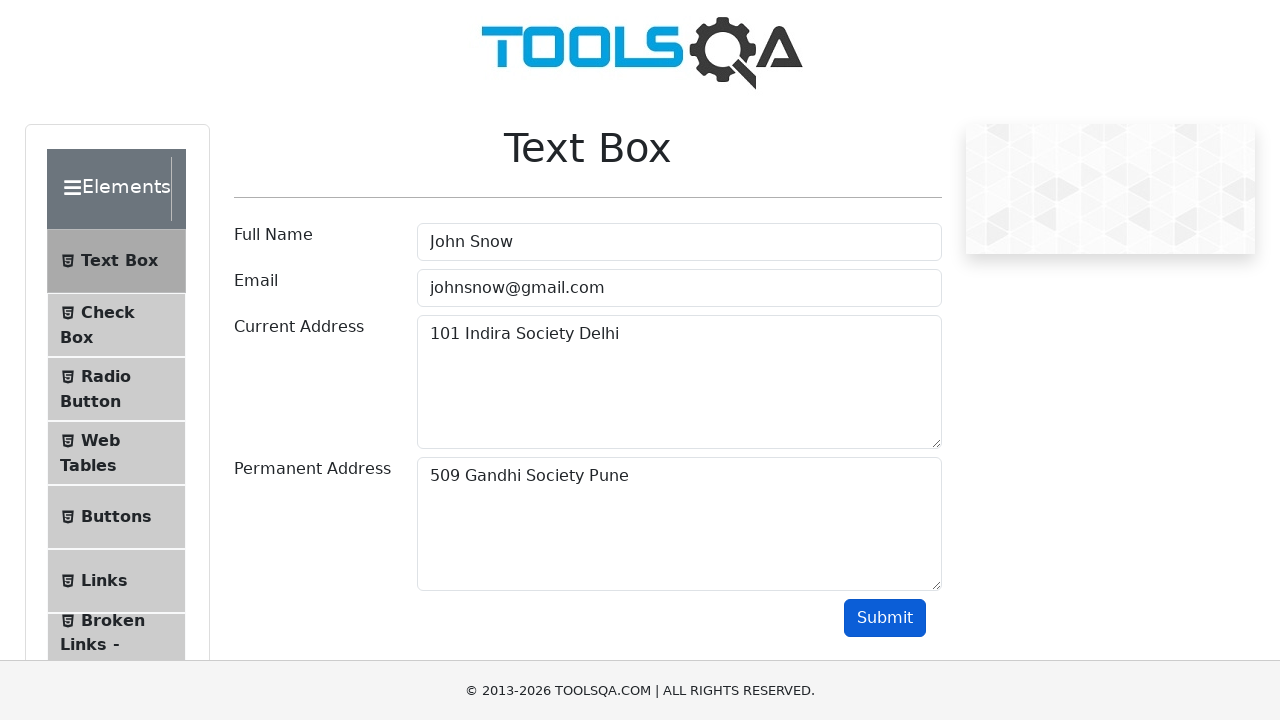

Clicked on Radio Button menu item at (106, 376) on xpath=//span[text()='Radio Button']
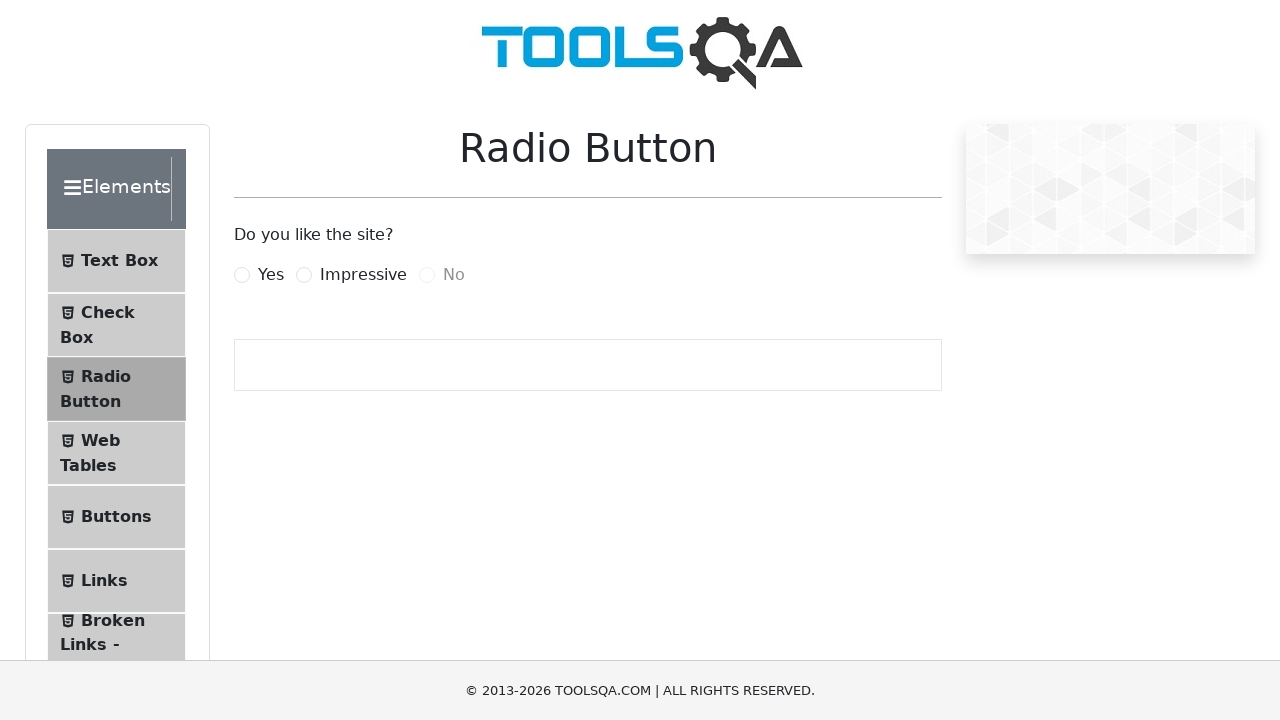

Clicked on Impressive radio button option at (363, 275) on xpath=//label[text()='Impressive']
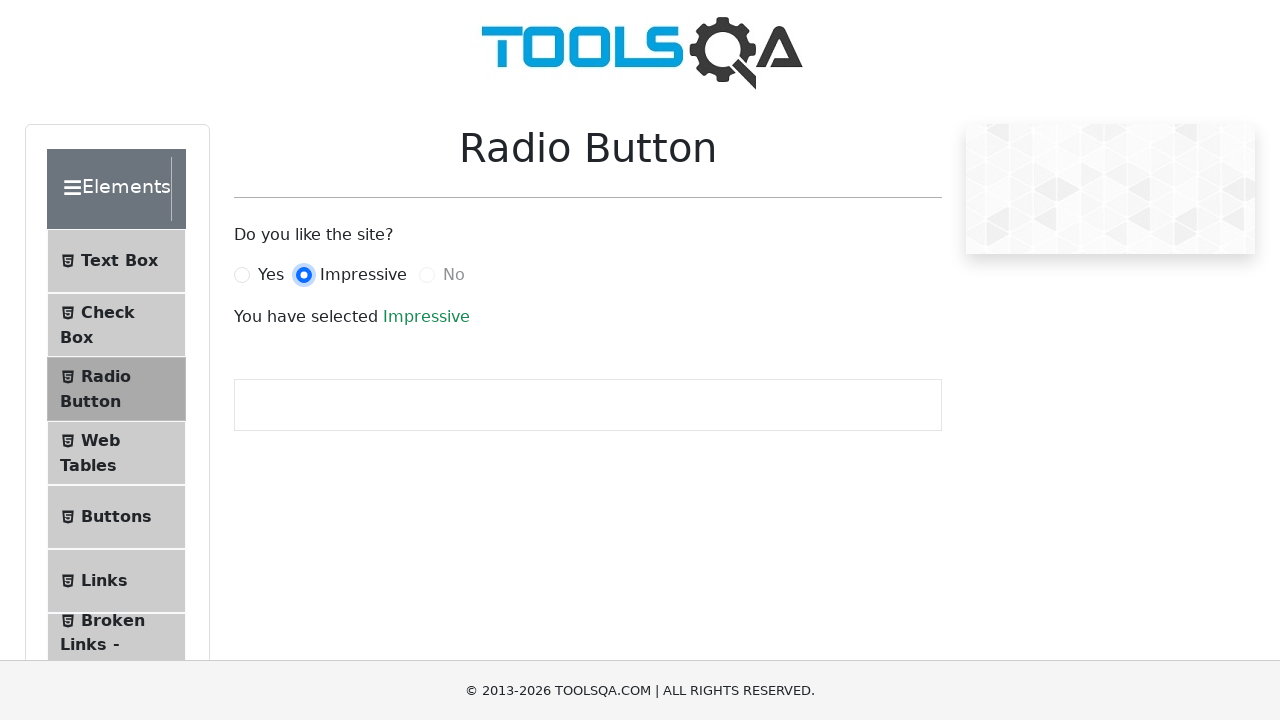

Success message appeared after selecting Impressive radio button
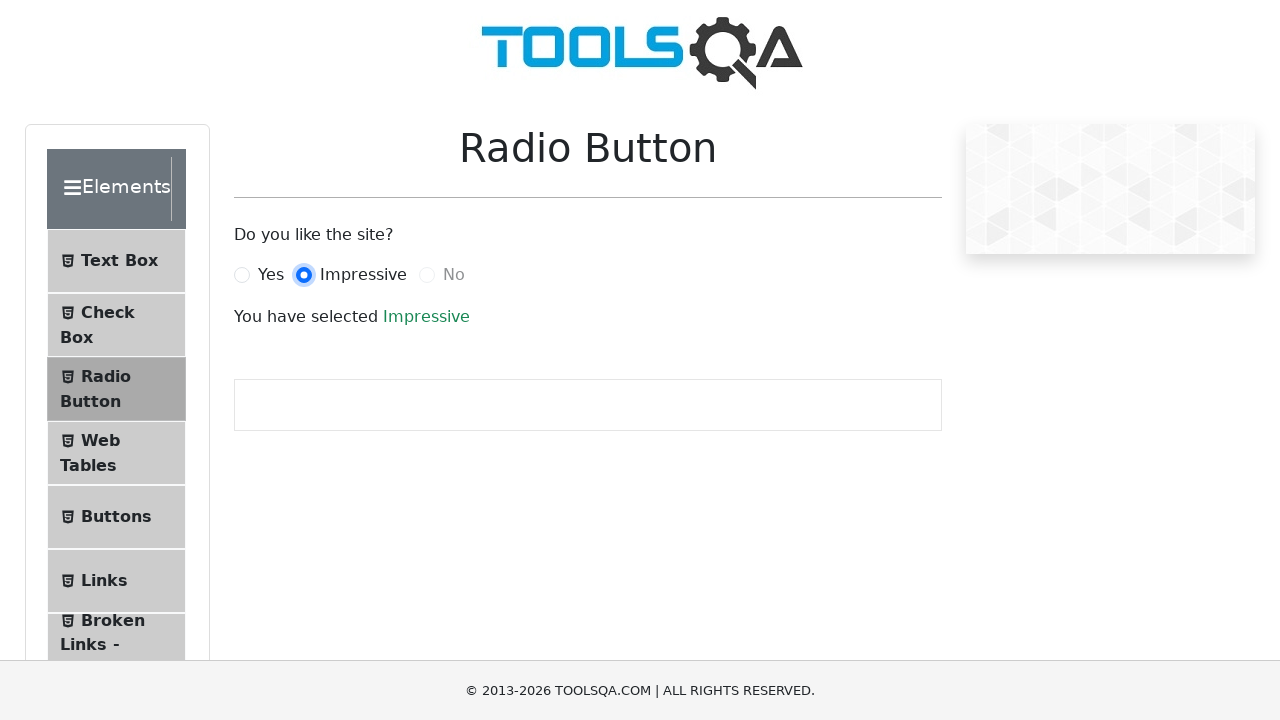

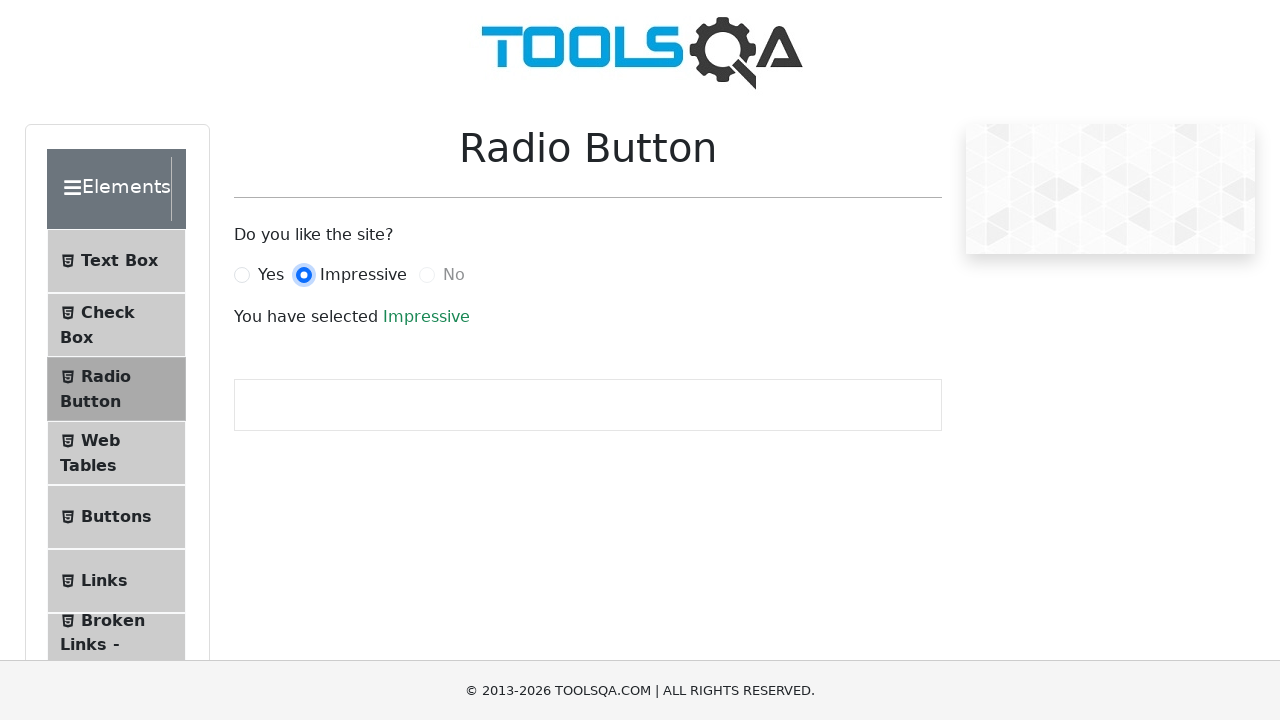